Navigates to the SelectorHub XPath practice page and scrolls down the page using JavaScript execution

Starting URL: https://selectorshub.com/xpath-practice-page/

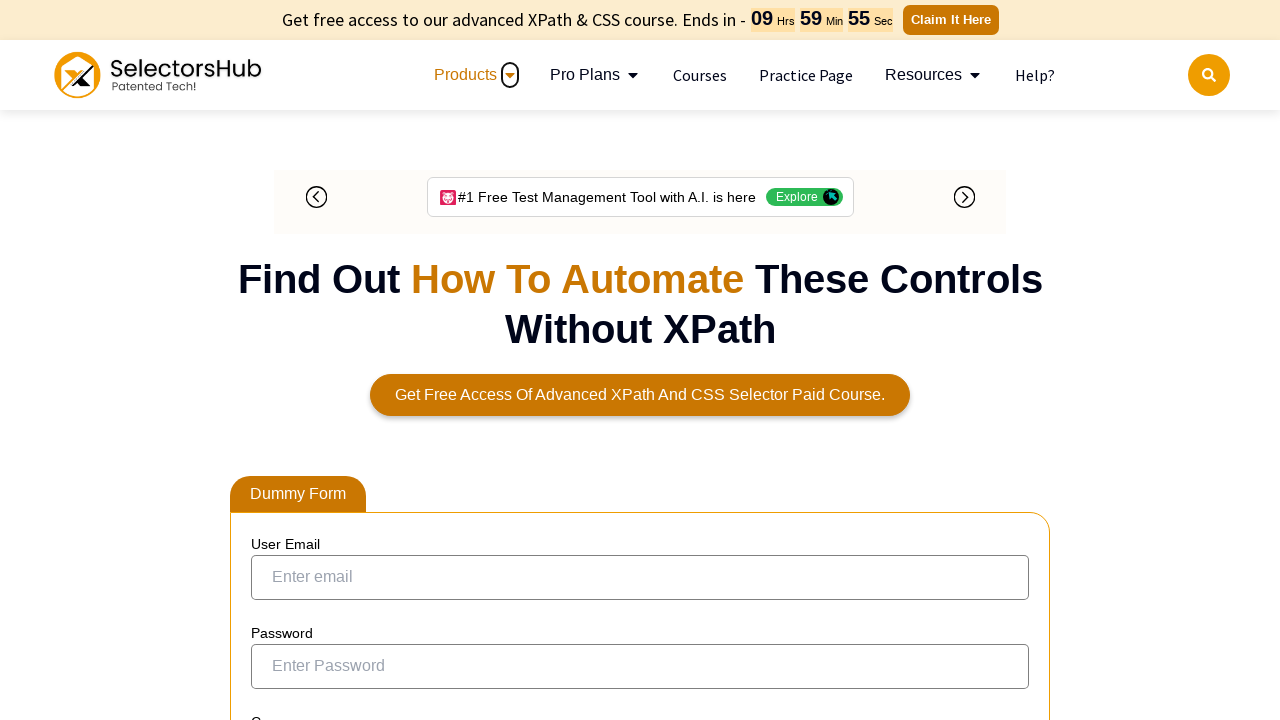

Navigated to SelectorHub XPath practice page
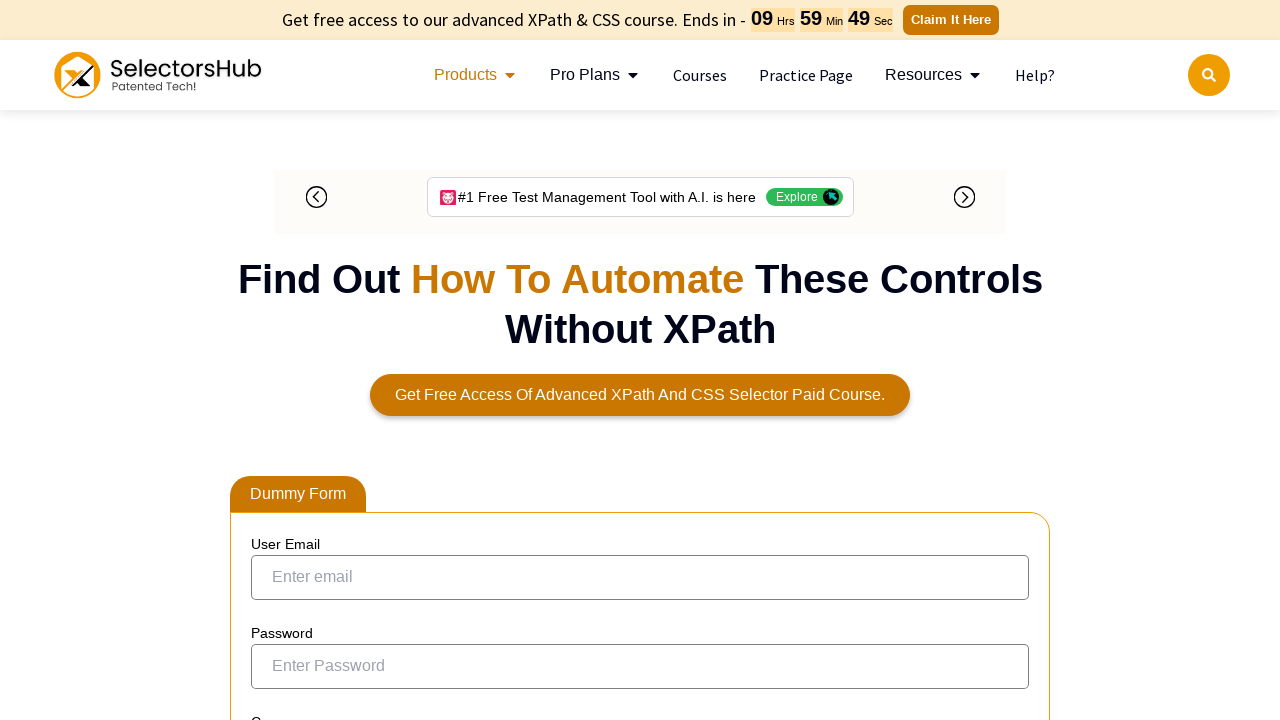

Scrolled down the page by 500 pixels using JavaScript
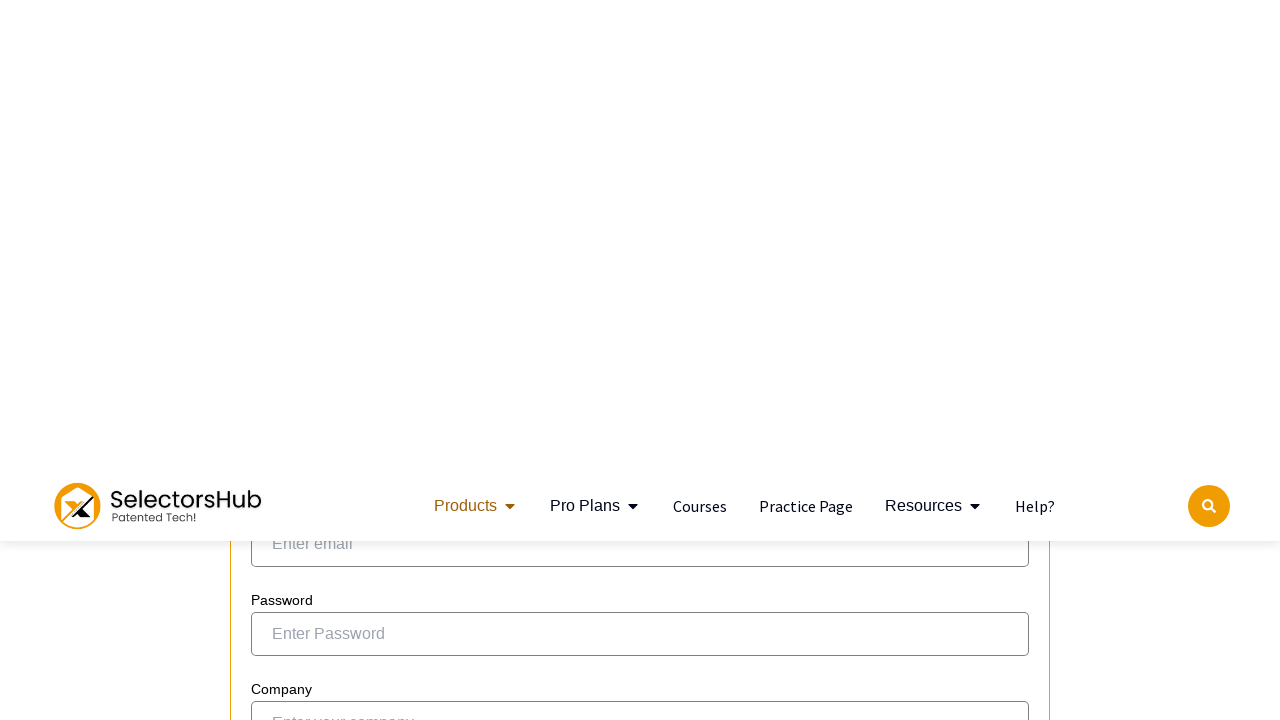

Waited 2 seconds to observe scroll effect
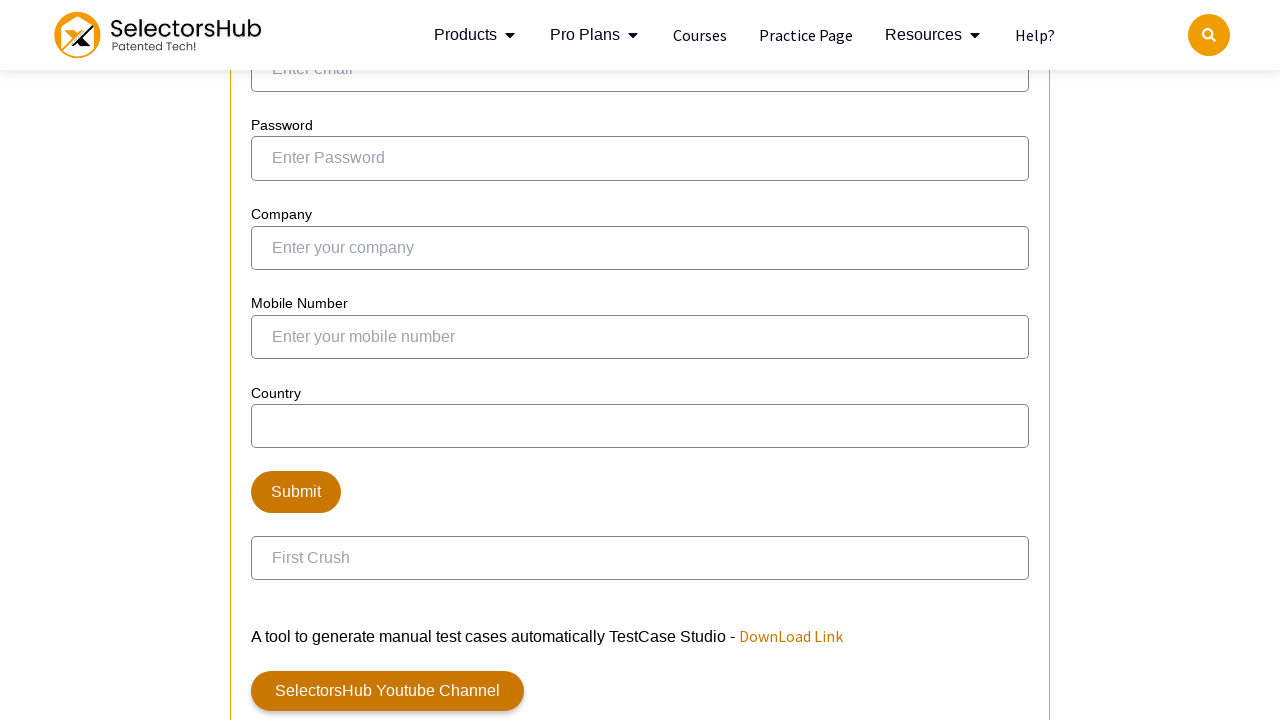

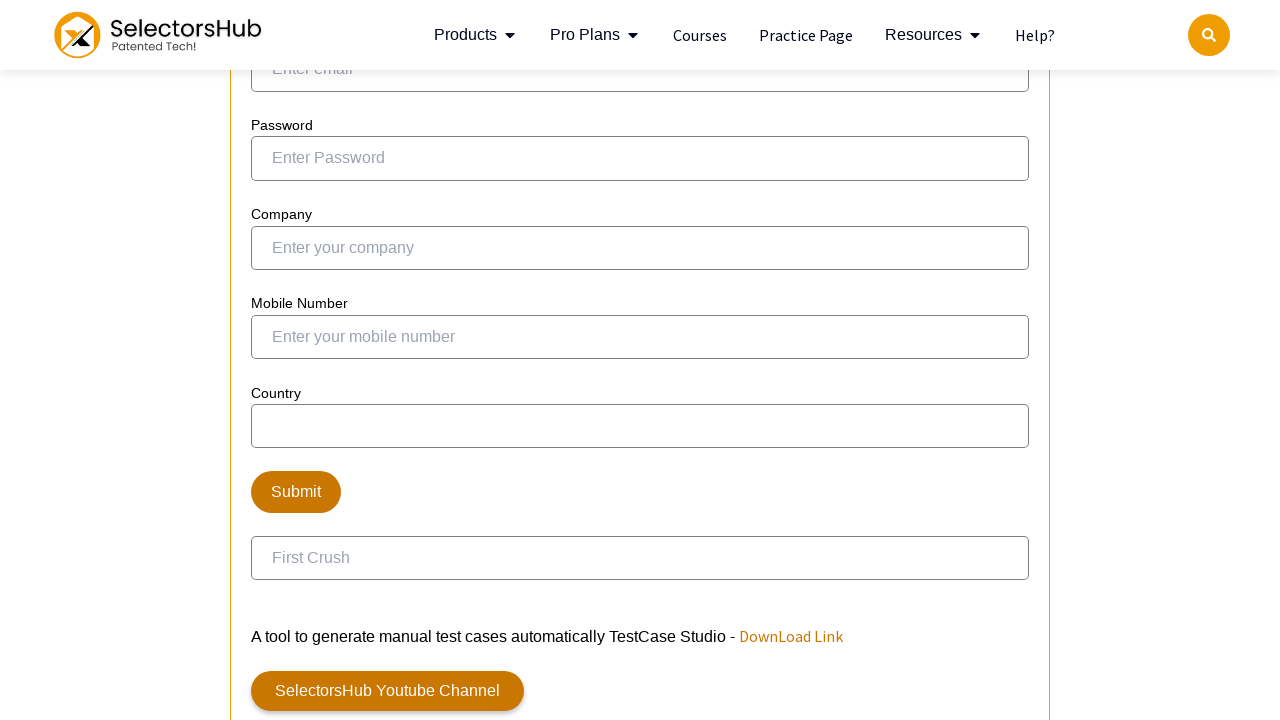